Tests registration form with invalid phone numbers (too short and too long), verifying phone number length validation error messages.

Starting URL: https://alada.vn/tai-khoan/dang-ky.html

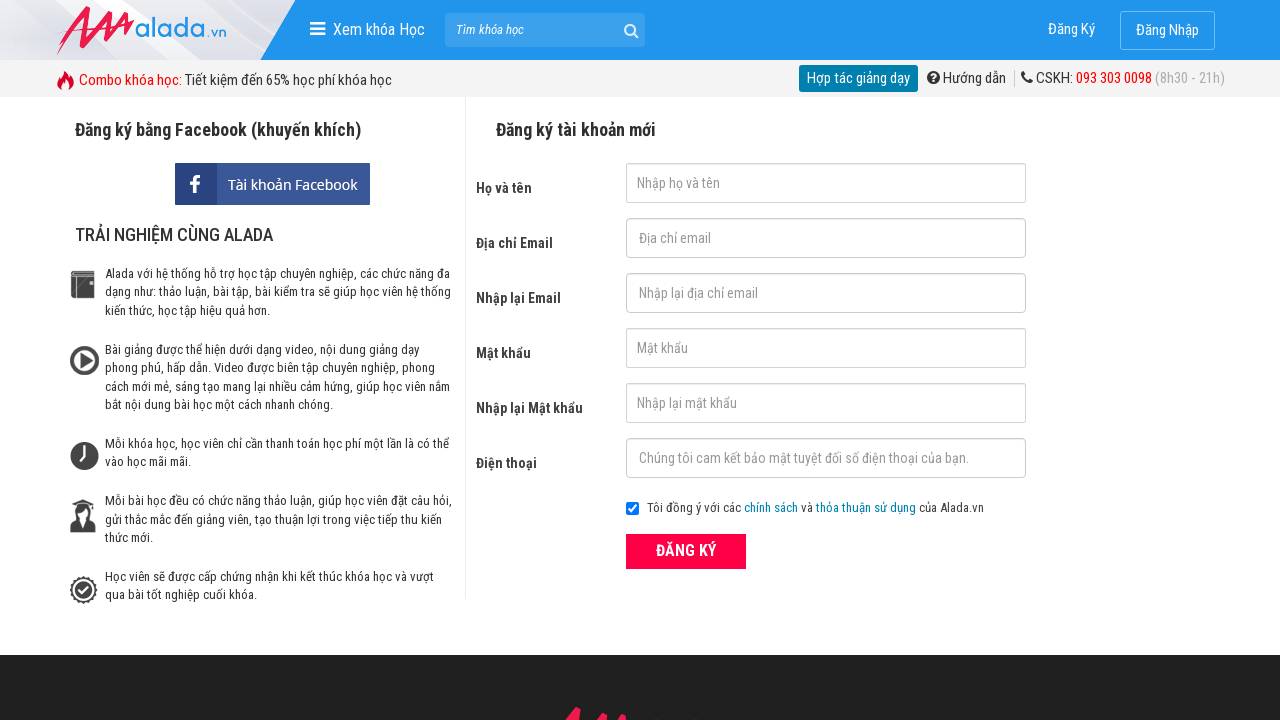

Filled name field with 'Nguyễn Văn A' on //input[@id='txtFirstname']
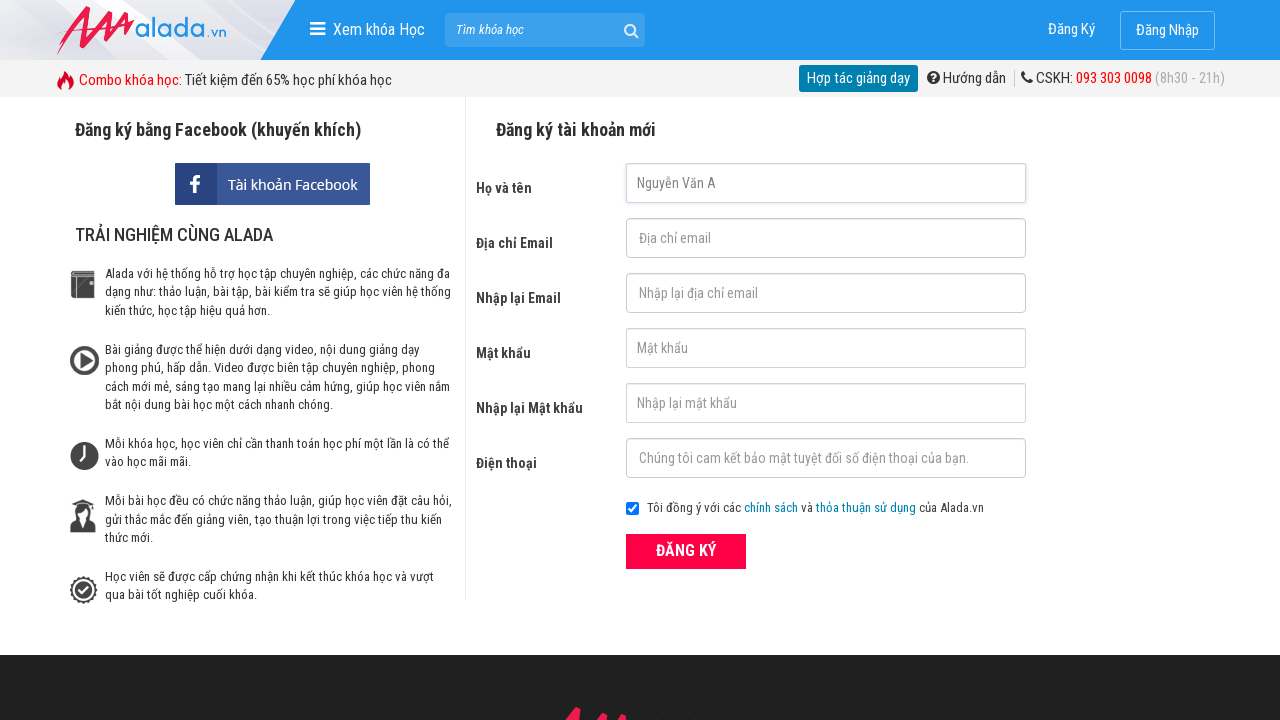

Filled email field with 'nguyenvana@gmail.com' on //input[@id='txtEmail']
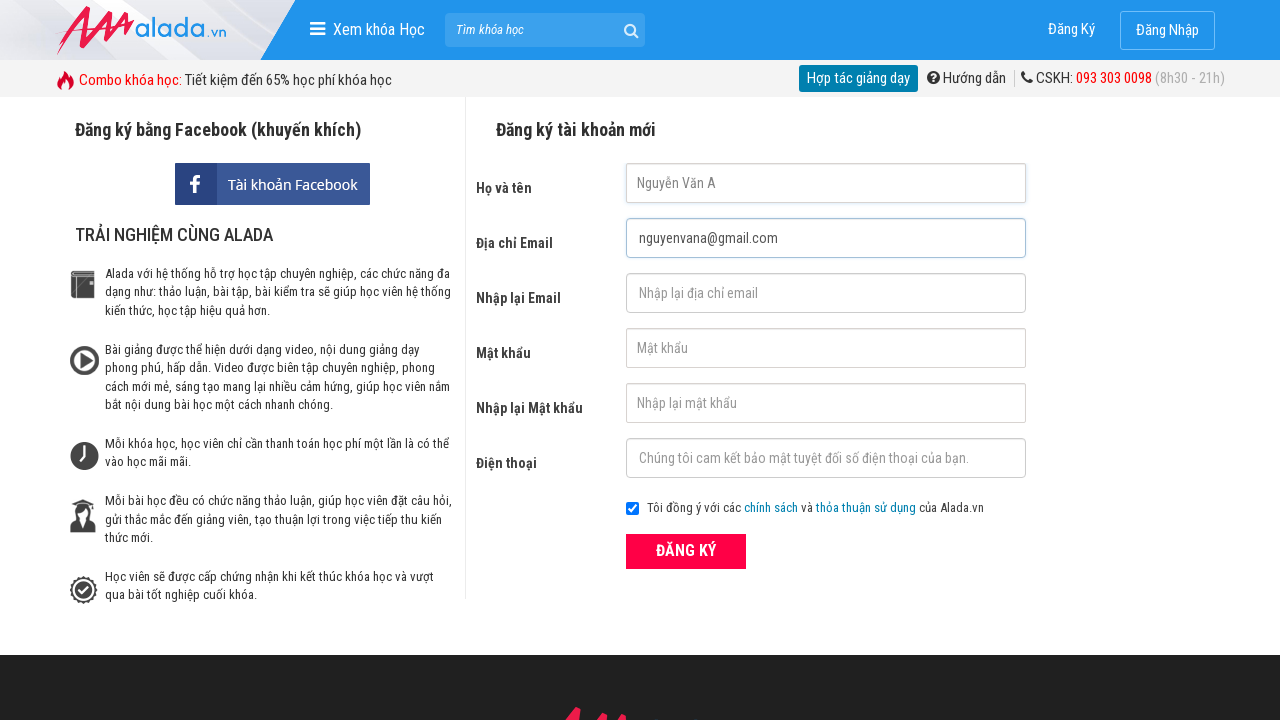

Filled confirm email field with 'nguyenvana@gmail.com' on //input[@id='txtCEmail']
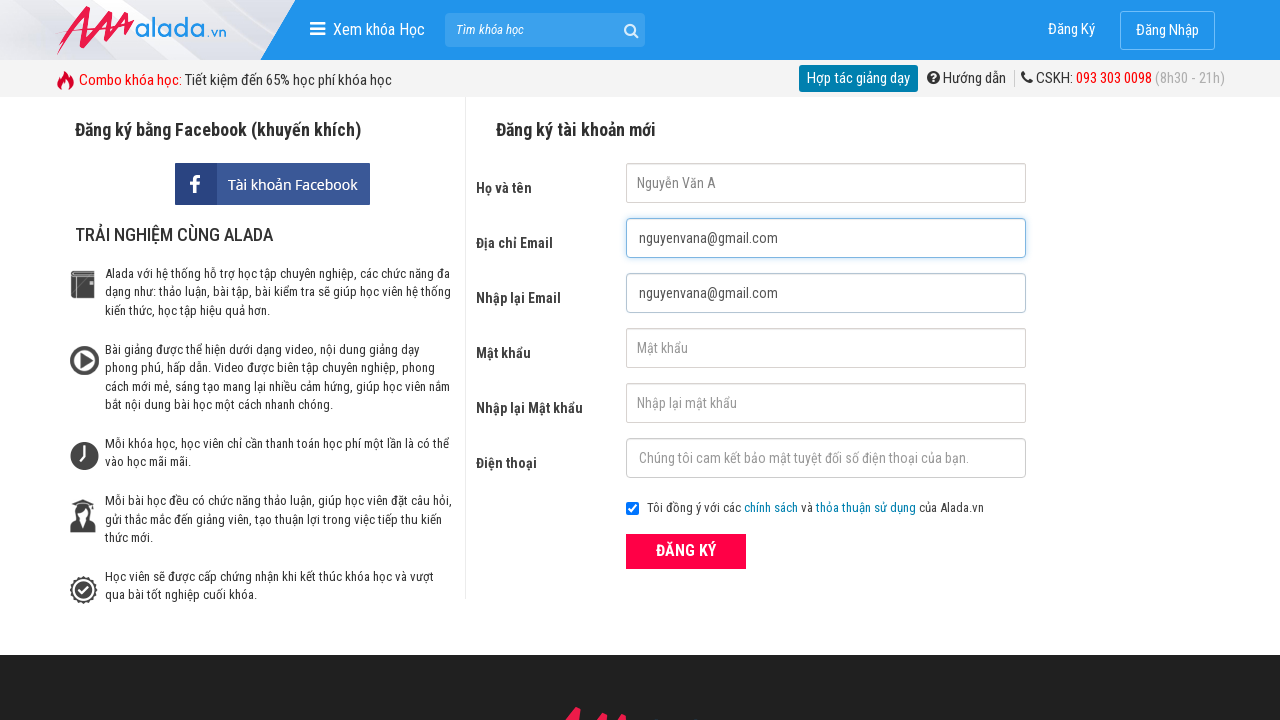

Filled password field with 'abc123' on //input[@id='txtPassword']
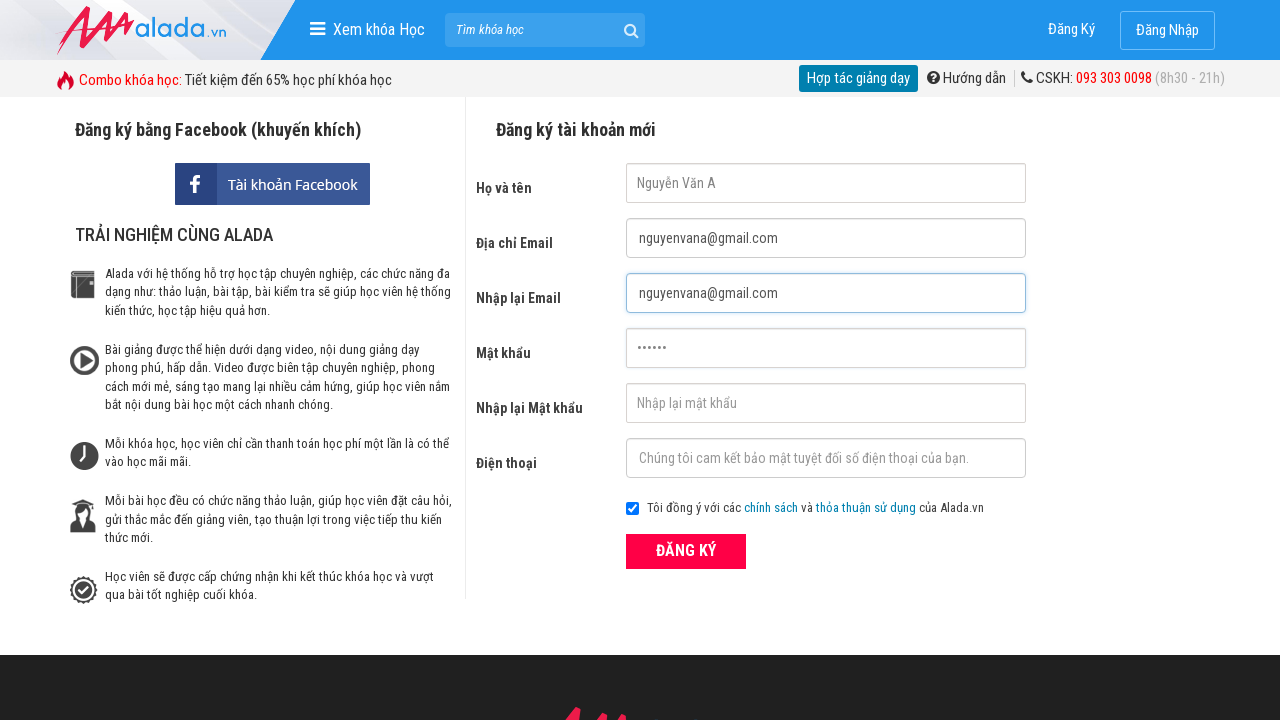

Filled confirm password field with 'abc123' on //input[@id='txtCPassword']
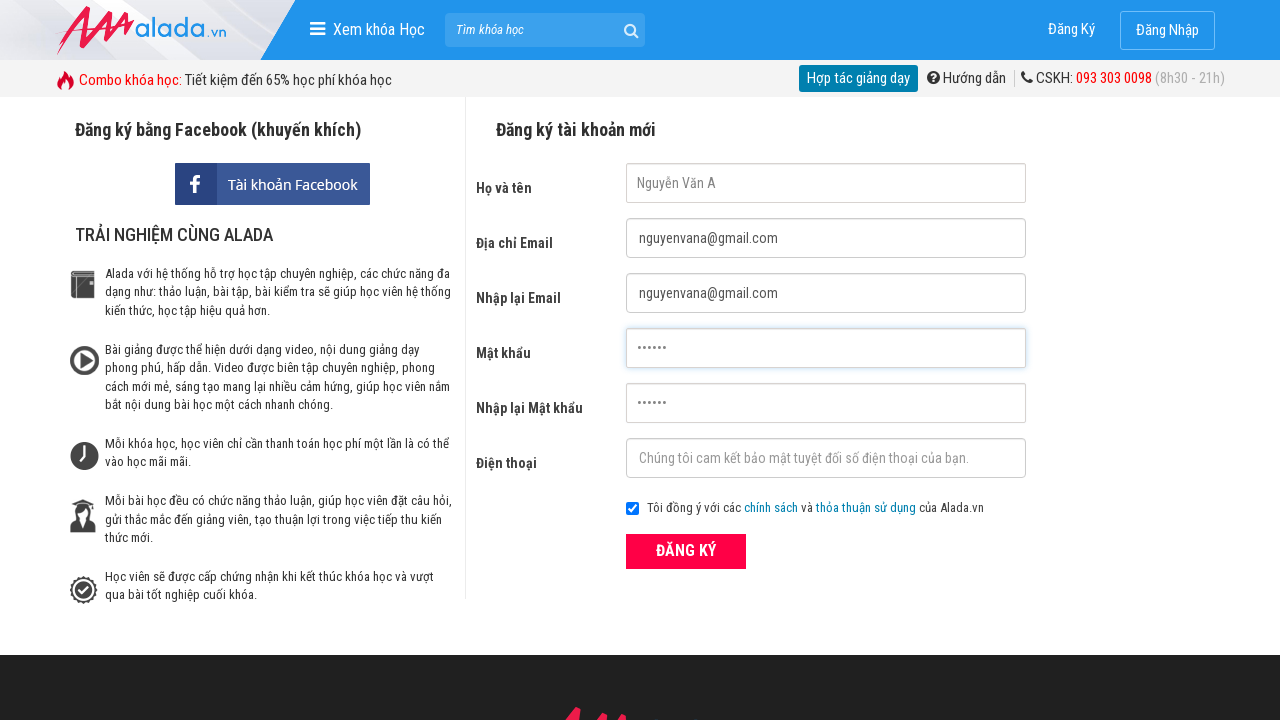

Filled phone field with too-short number '09986398' (8 digits) on //input[@id='txtPhone']
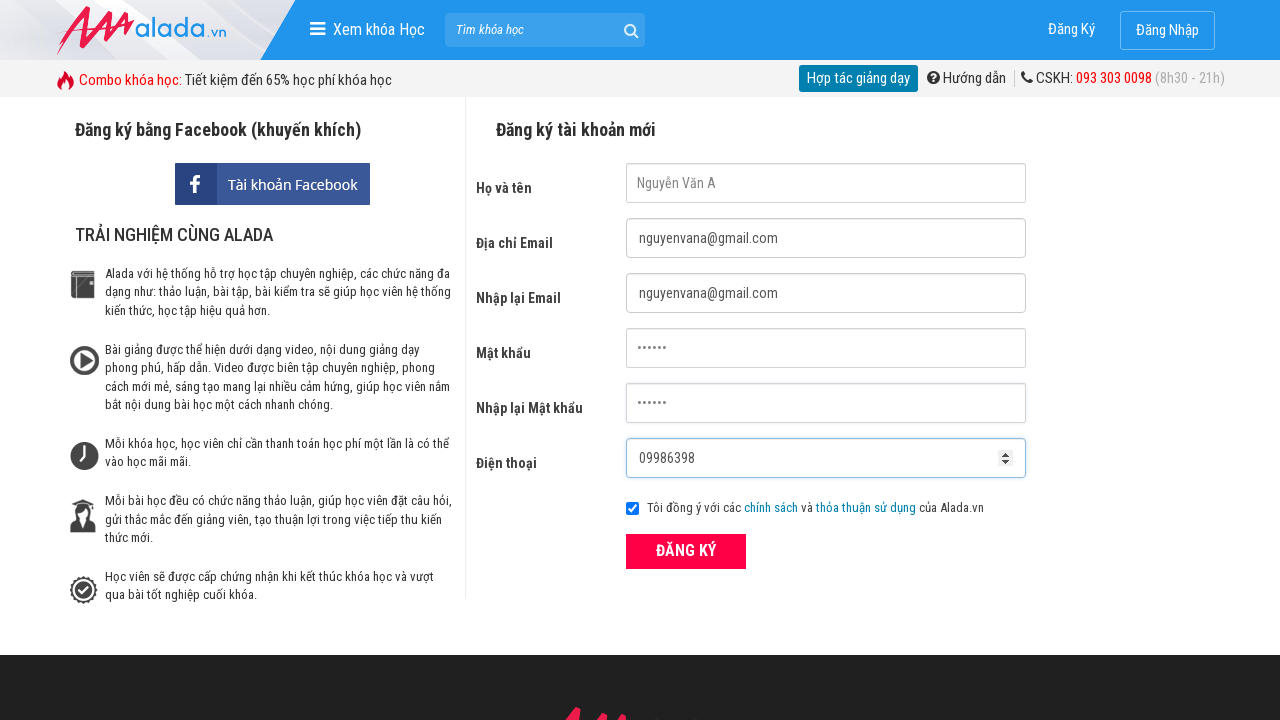

Clicked submit button to submit registration form at (686, 551) on xpath=//div[@class='field_btn']//button[@type='submit']
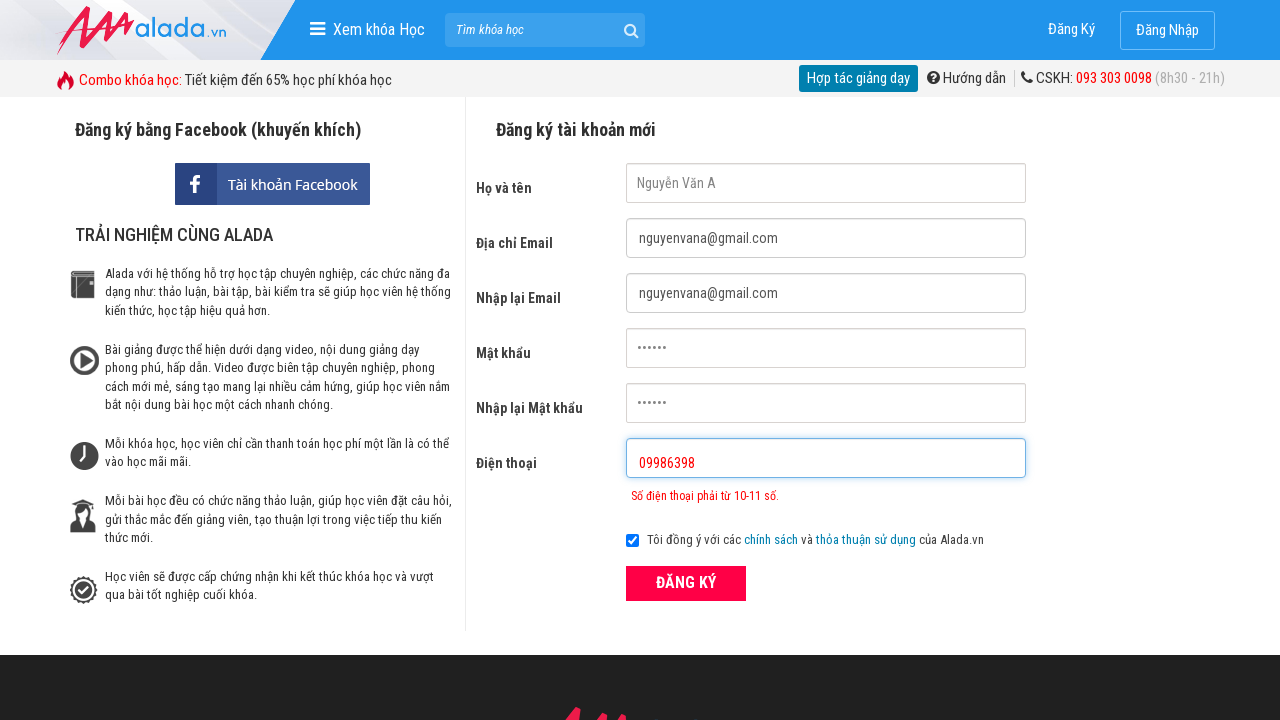

Phone error message appeared for too-short number
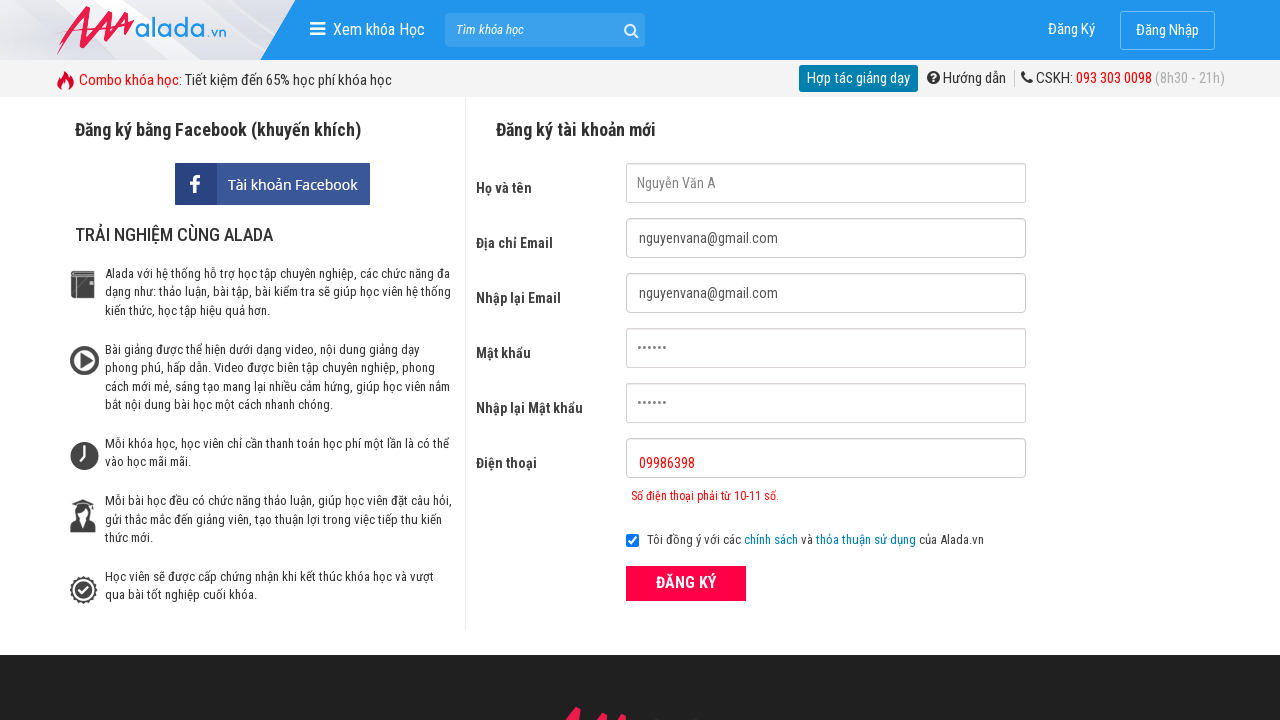

Filled phone field with too-long number '0998639856894' (13 digits) on //input[@id='txtPhone']
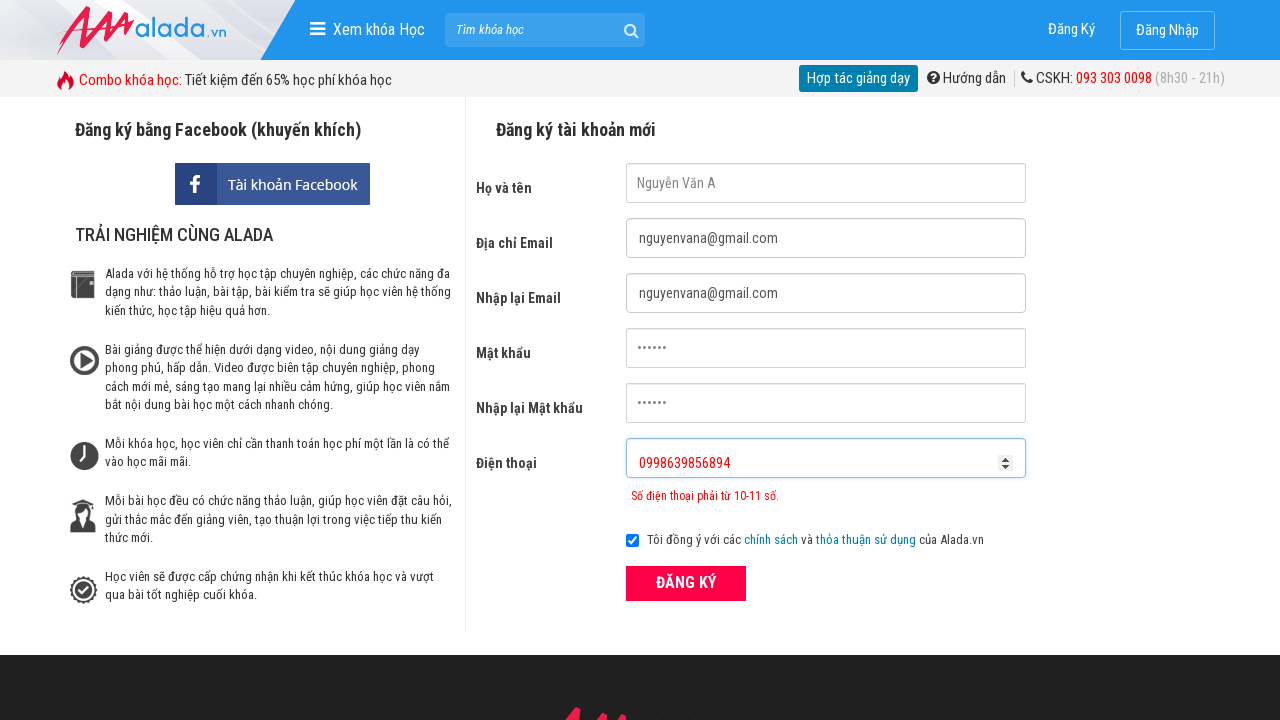

Phone error message appeared for too-long number
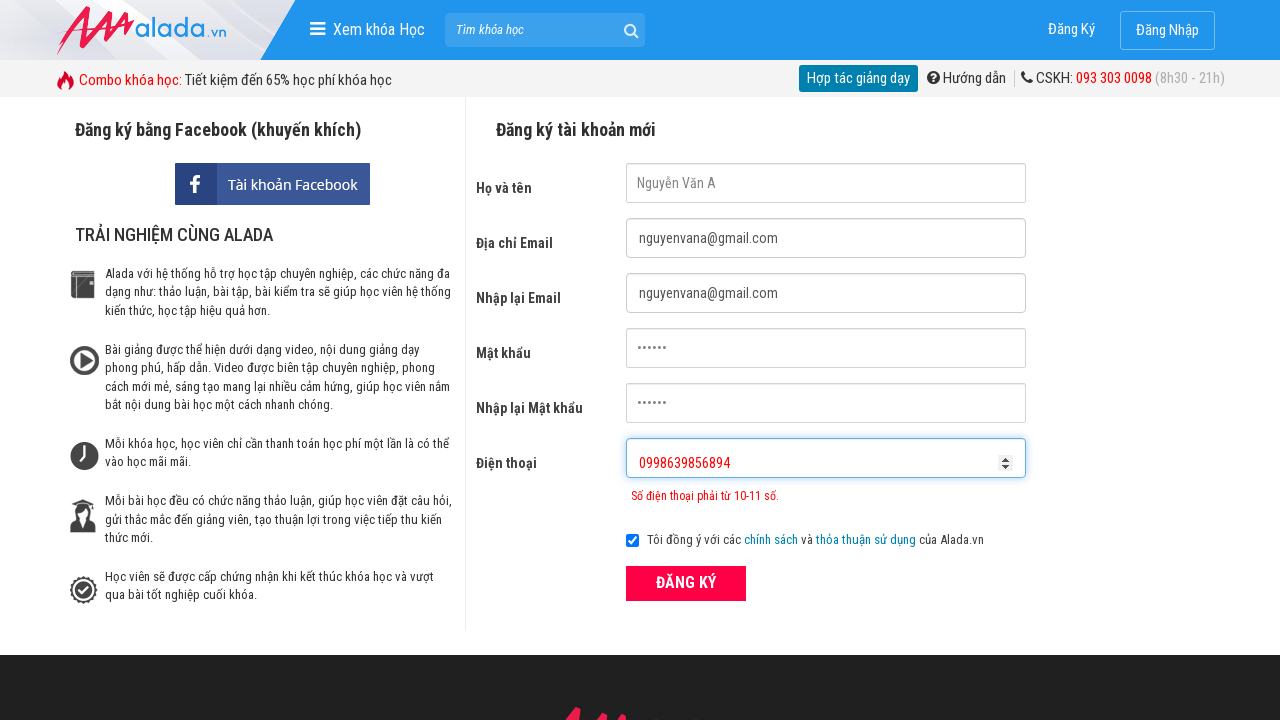

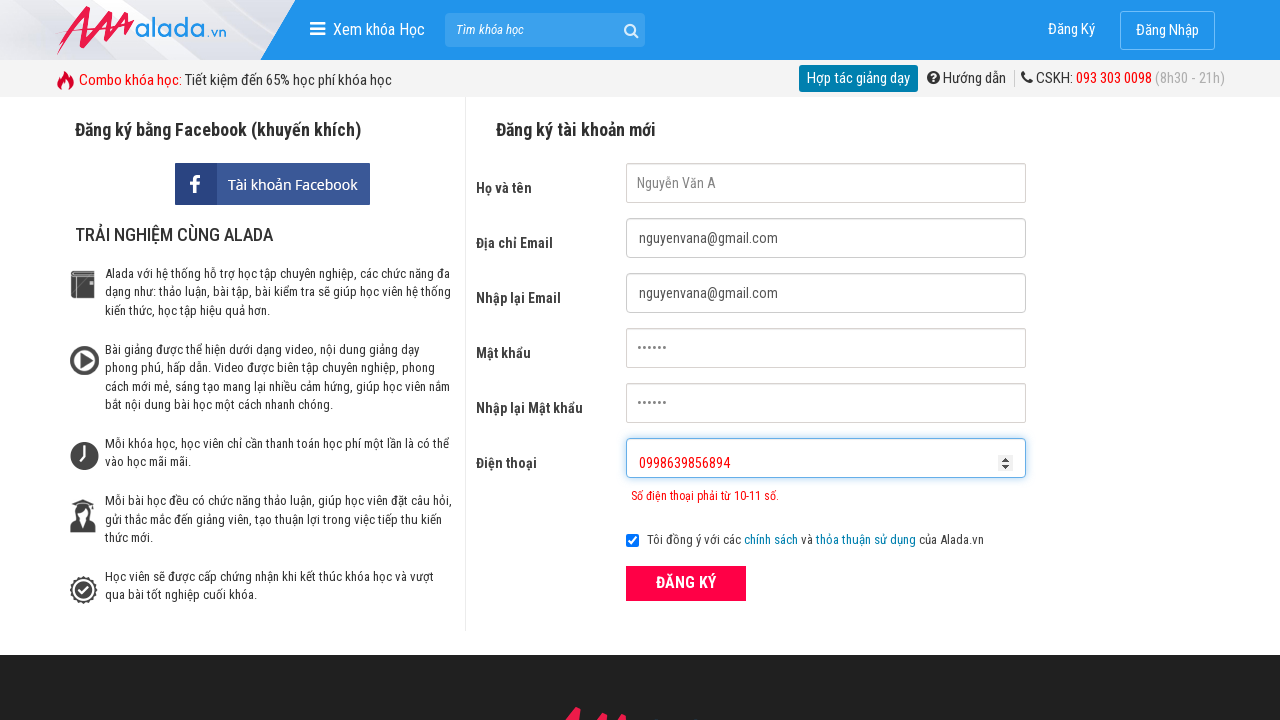